Opens the appointment modal and enters a pet name into the pet name field

Starting URL: https://test-a-pet.vercel.app/

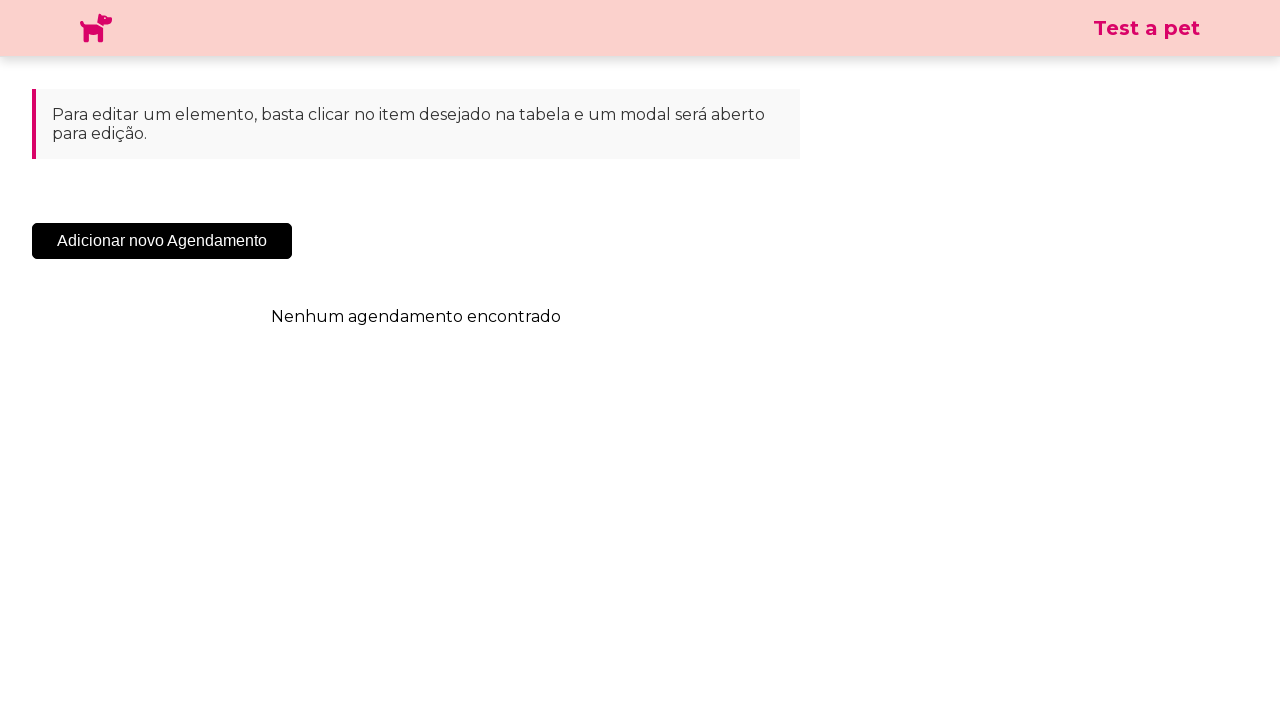

Clicked 'Add New Appointment' button to open appointment modal at (162, 241) on .sc-cHqXqK.kZzwzX
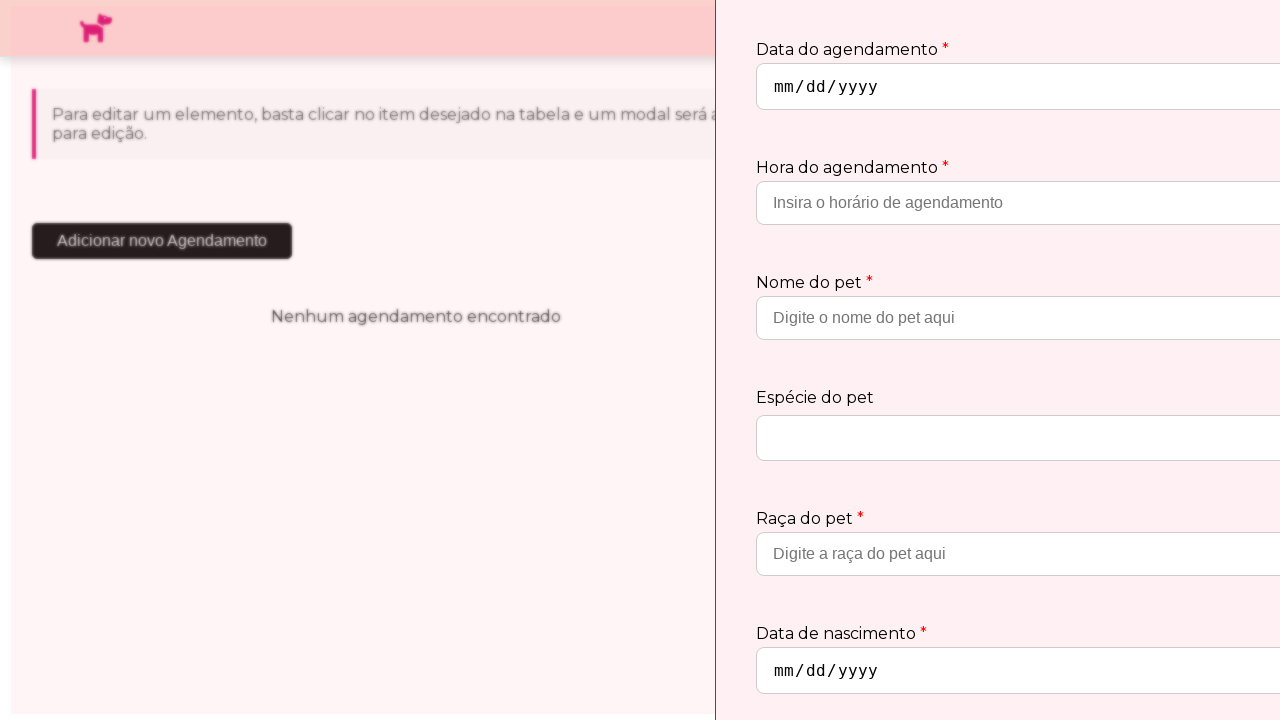

Appointment modal loaded and pet name field became visible
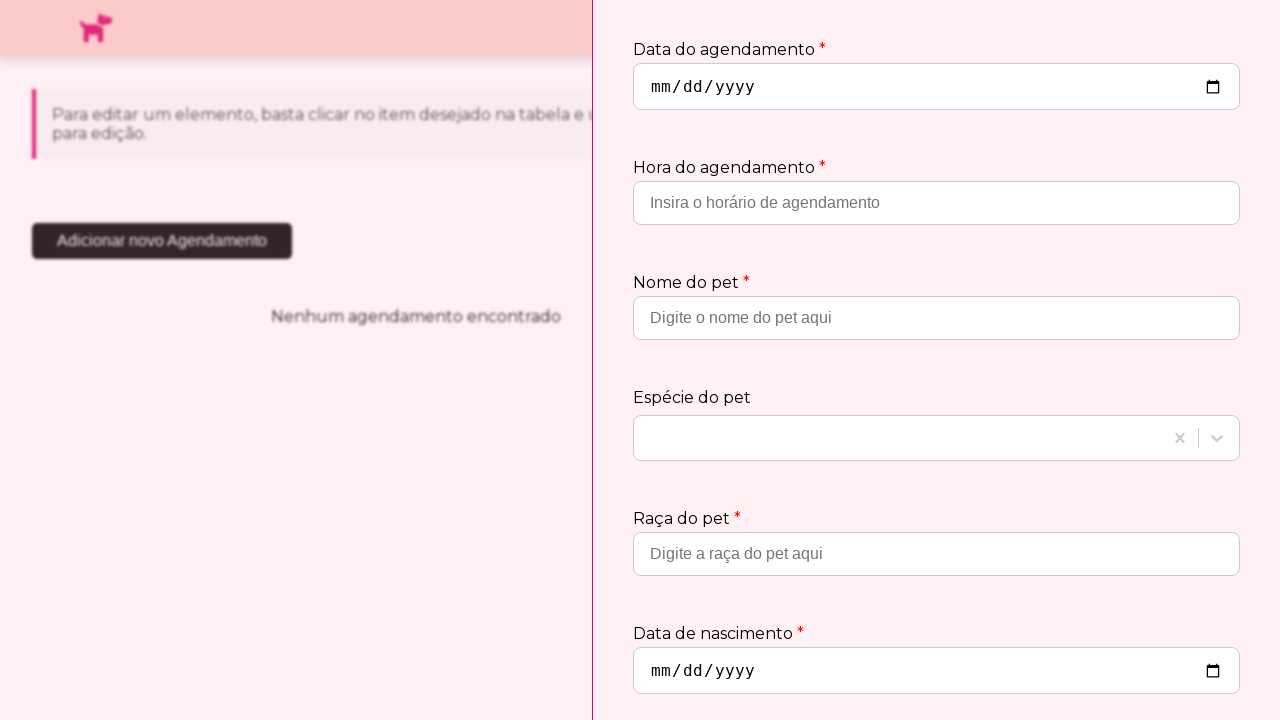

Entered 'Buddy' into the pet name field on input[placeholder='Digite o nome do pet aqui']
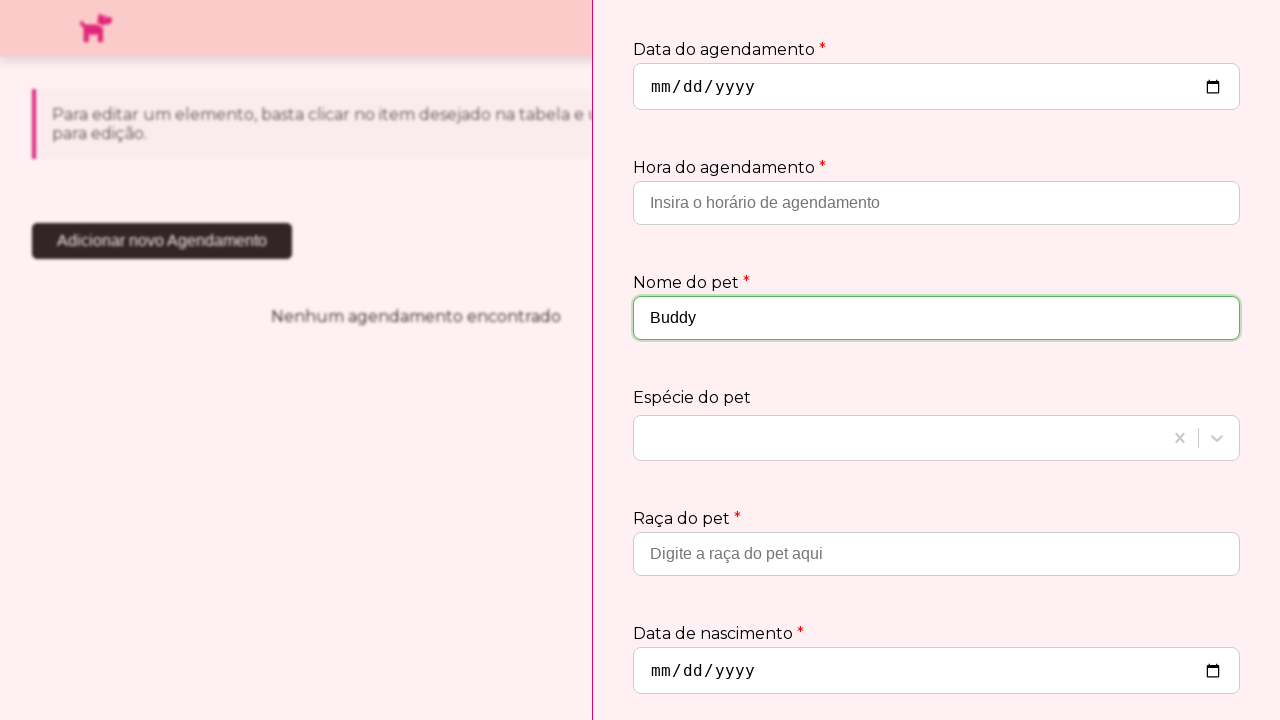

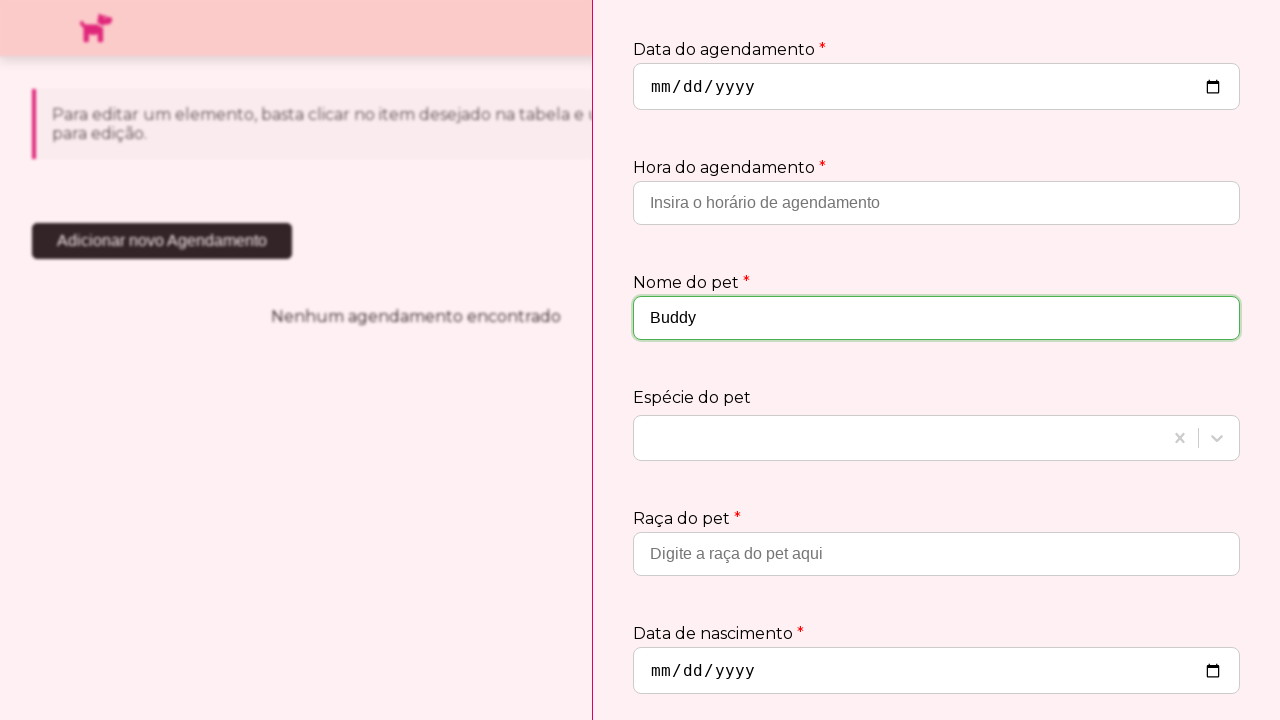